Navigates to the WebdriverIO homepage and verifies the page loads successfully by checking the URL

Starting URL: https://webdriver.io

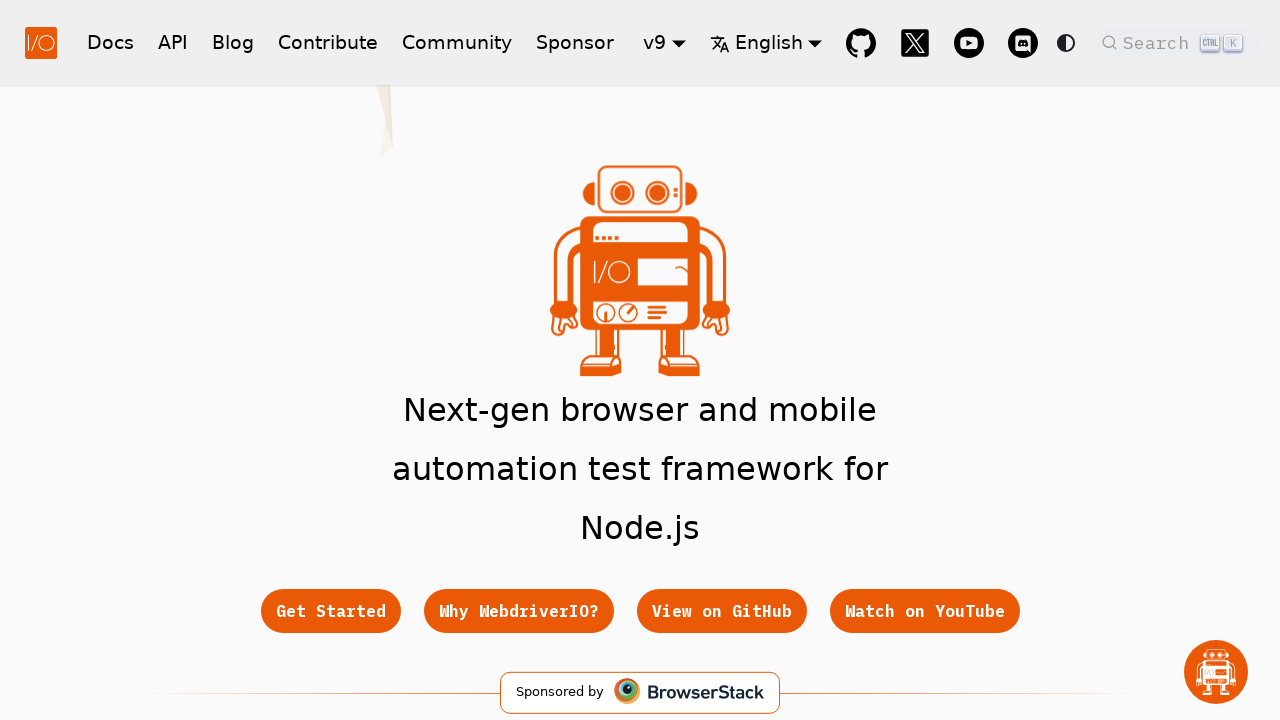

Waited for page DOM to finish loading
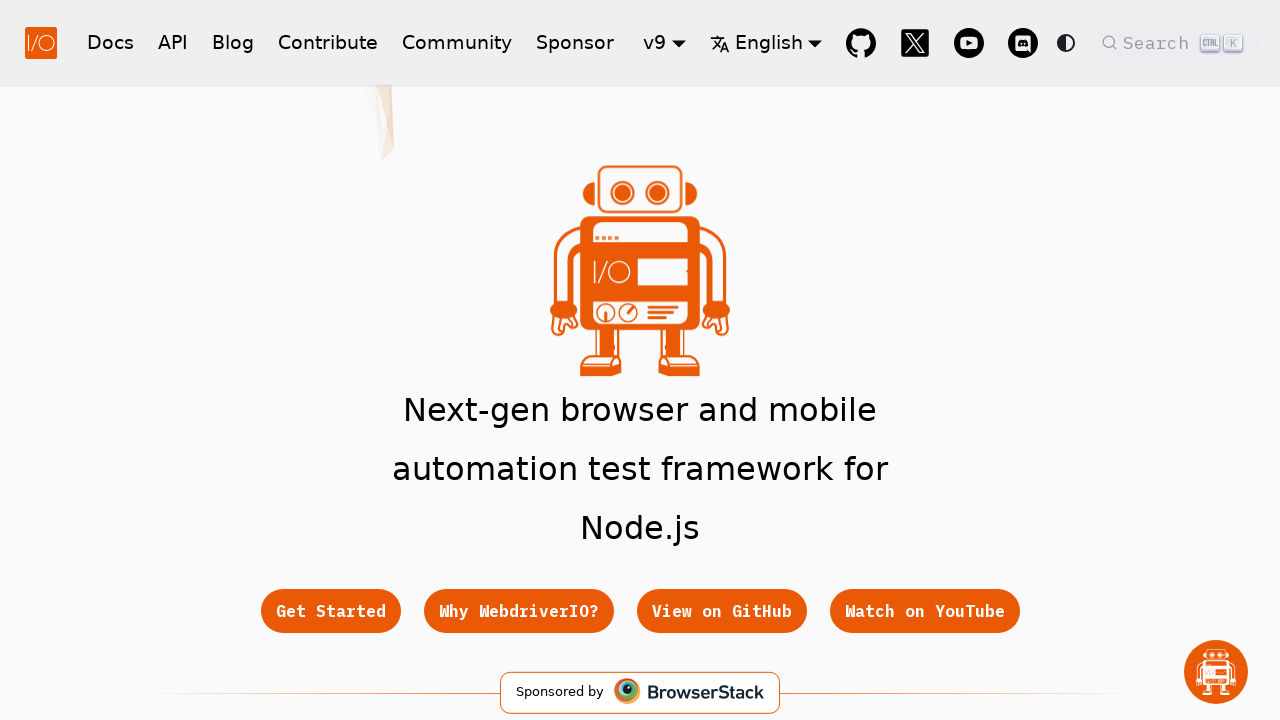

Verified URL contains 'webdriver.io'
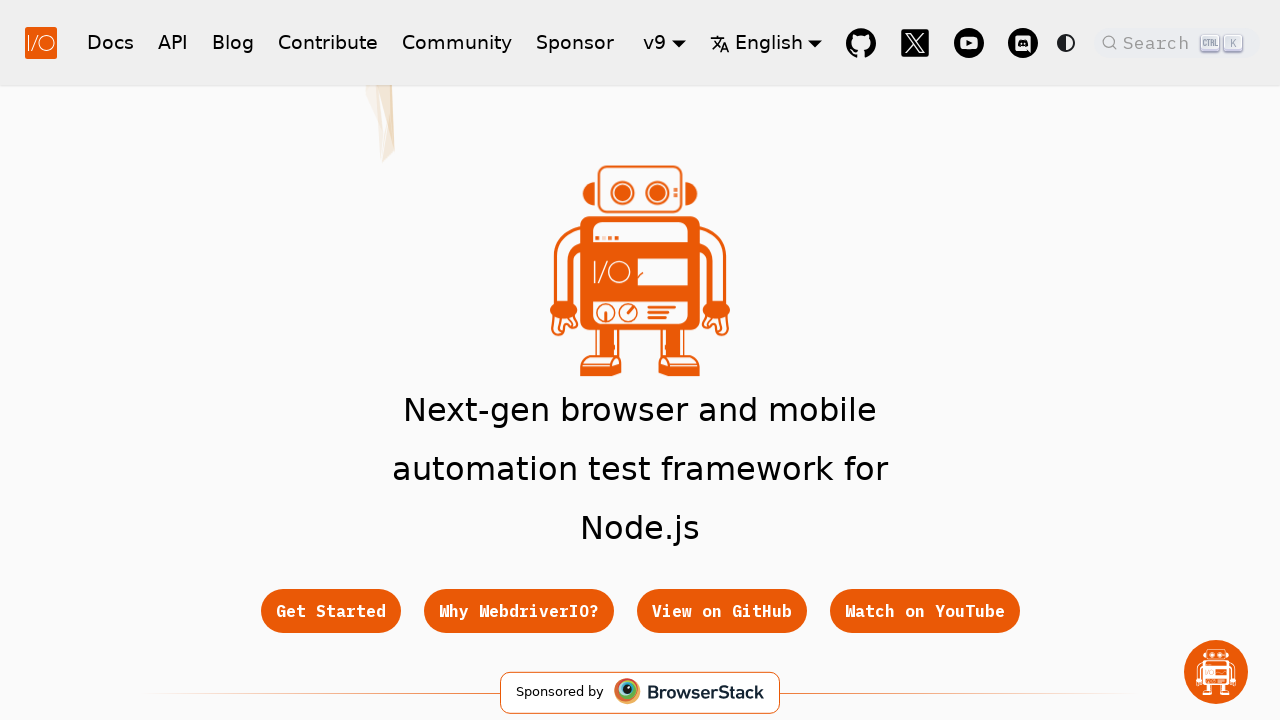

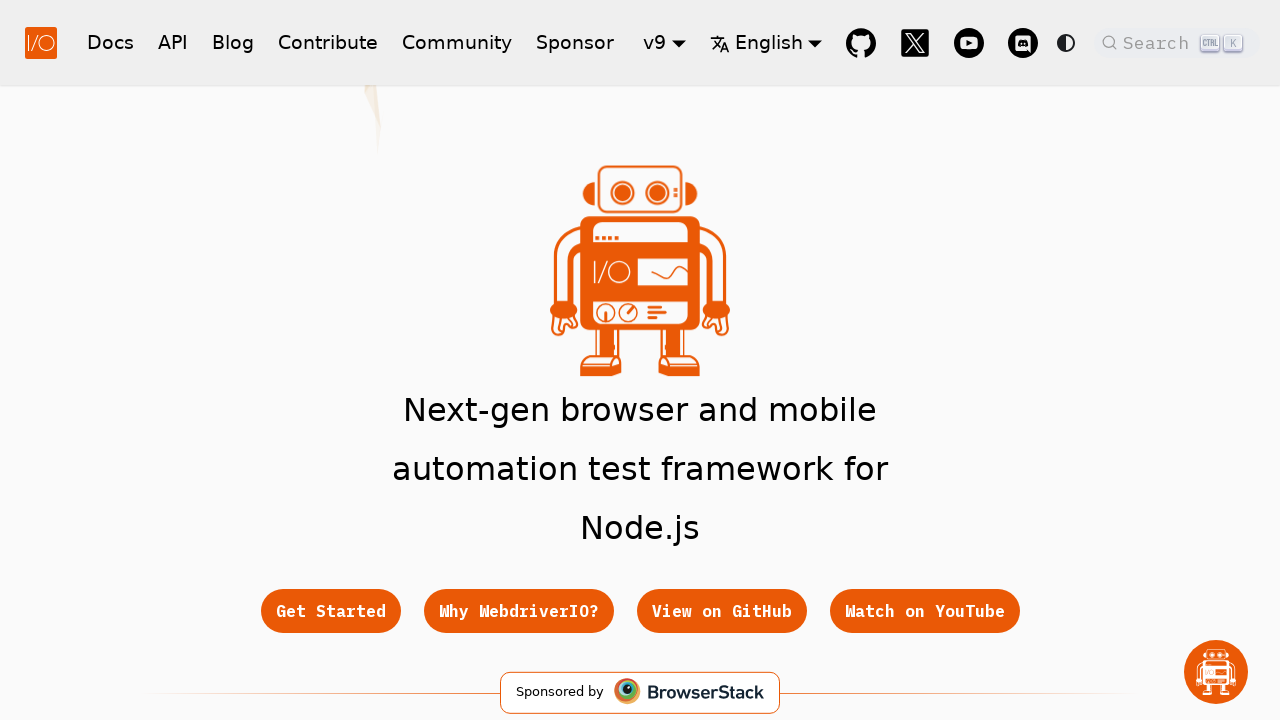